Tests navigation on anhtester.com by clicking on the "Website Testing" section

Starting URL: https://anhtester.com

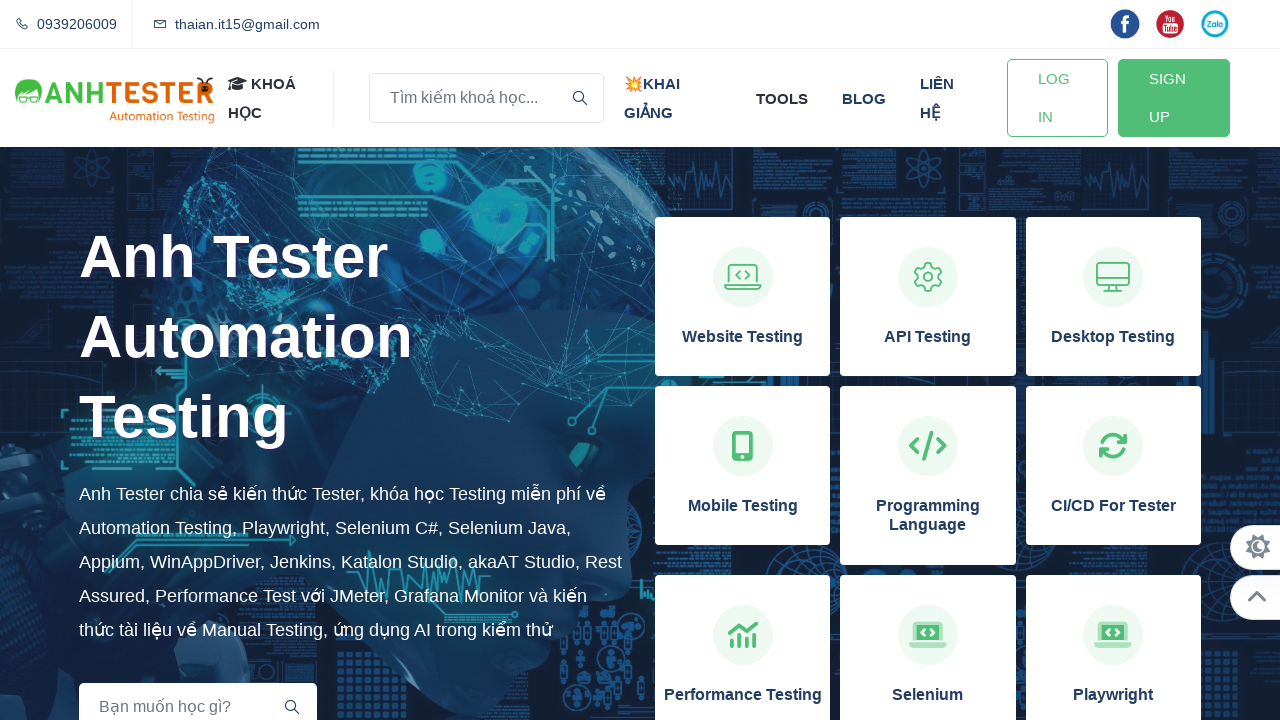

Clicked on 'Website Testing' section at (743, 337) on xpath=//h3[normalize-space()='Website Testing']
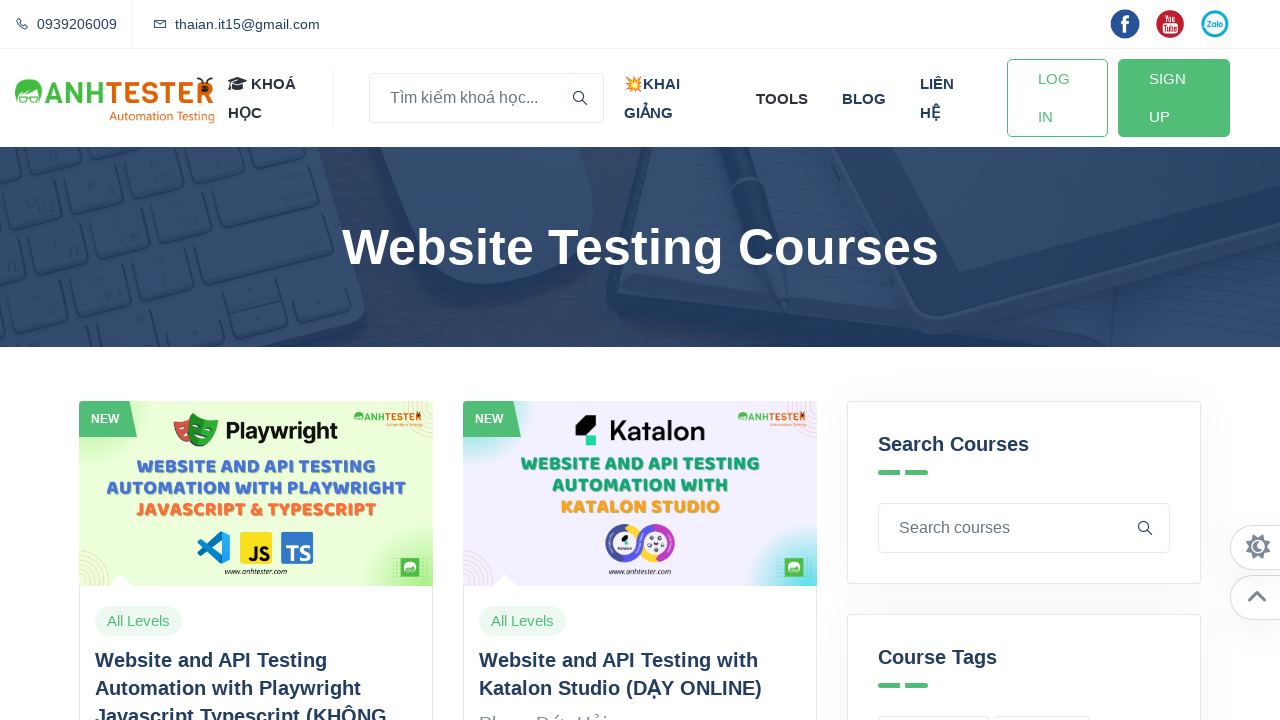

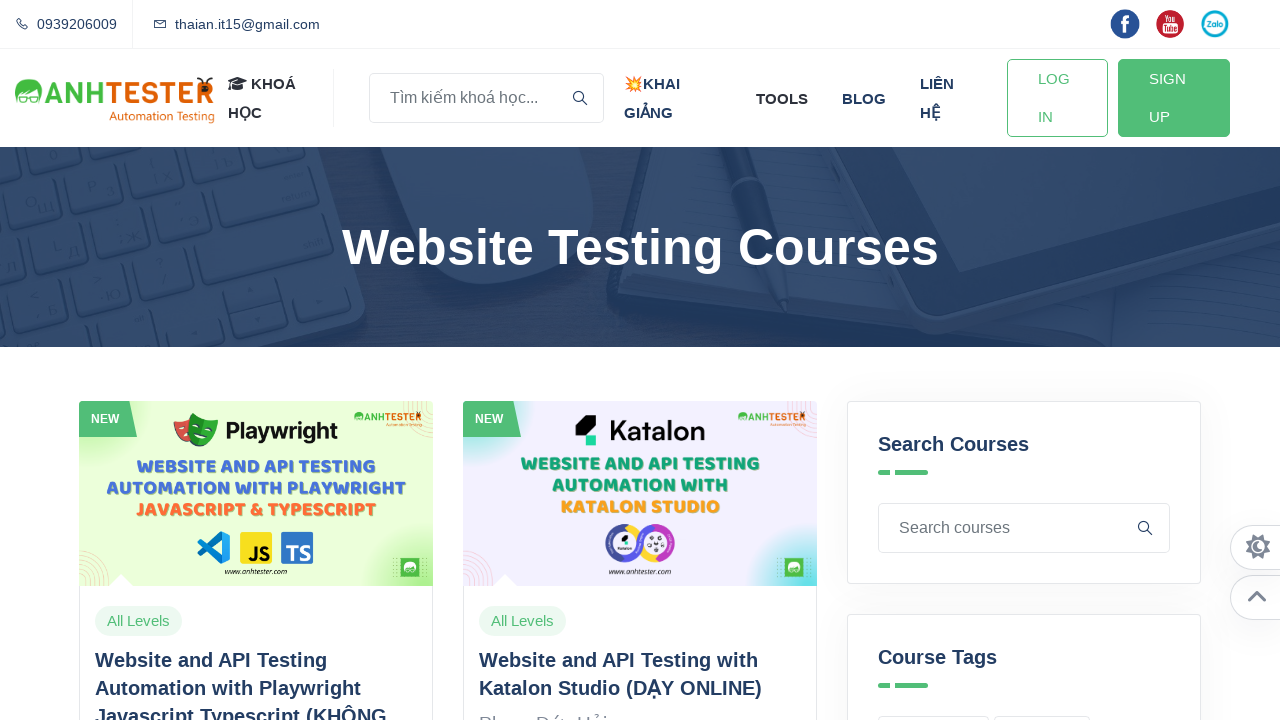